Tests form interaction on a practice page by filling two text input fields and clicking a radio button

Starting URL: https://www.letskodeit.com/practice

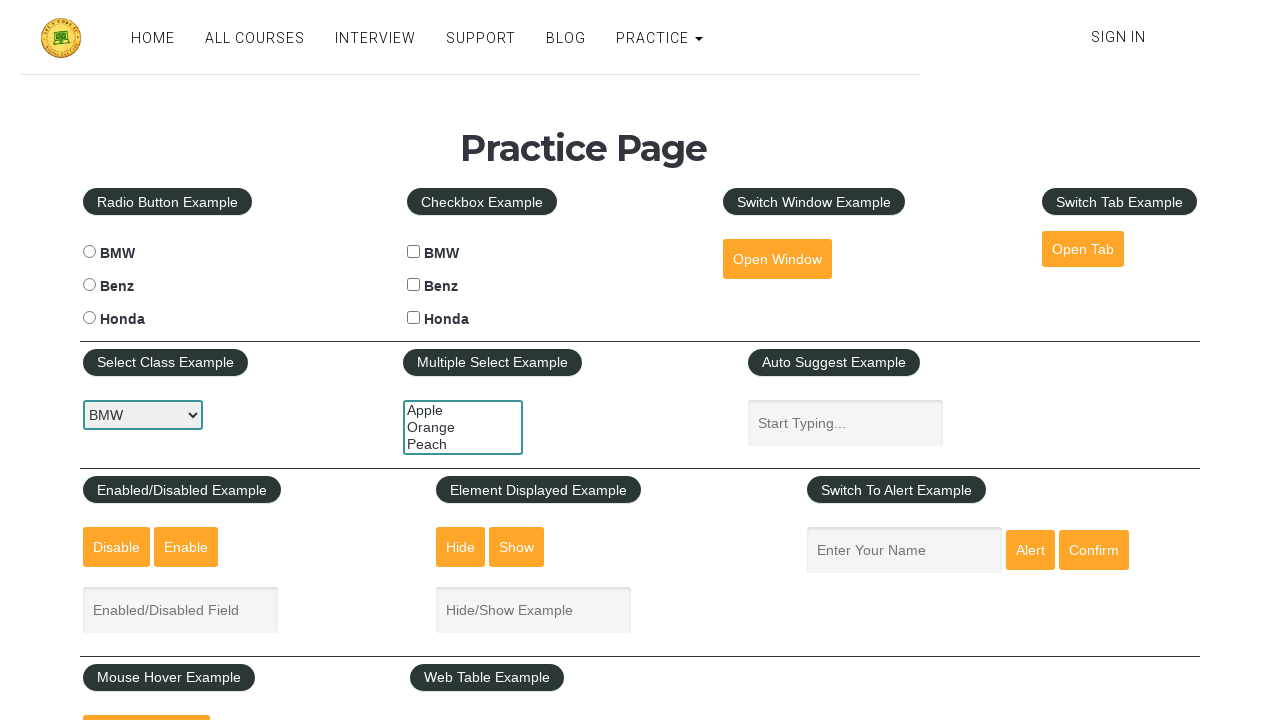

Filled name input field with 'for test' on //input[@id='name']
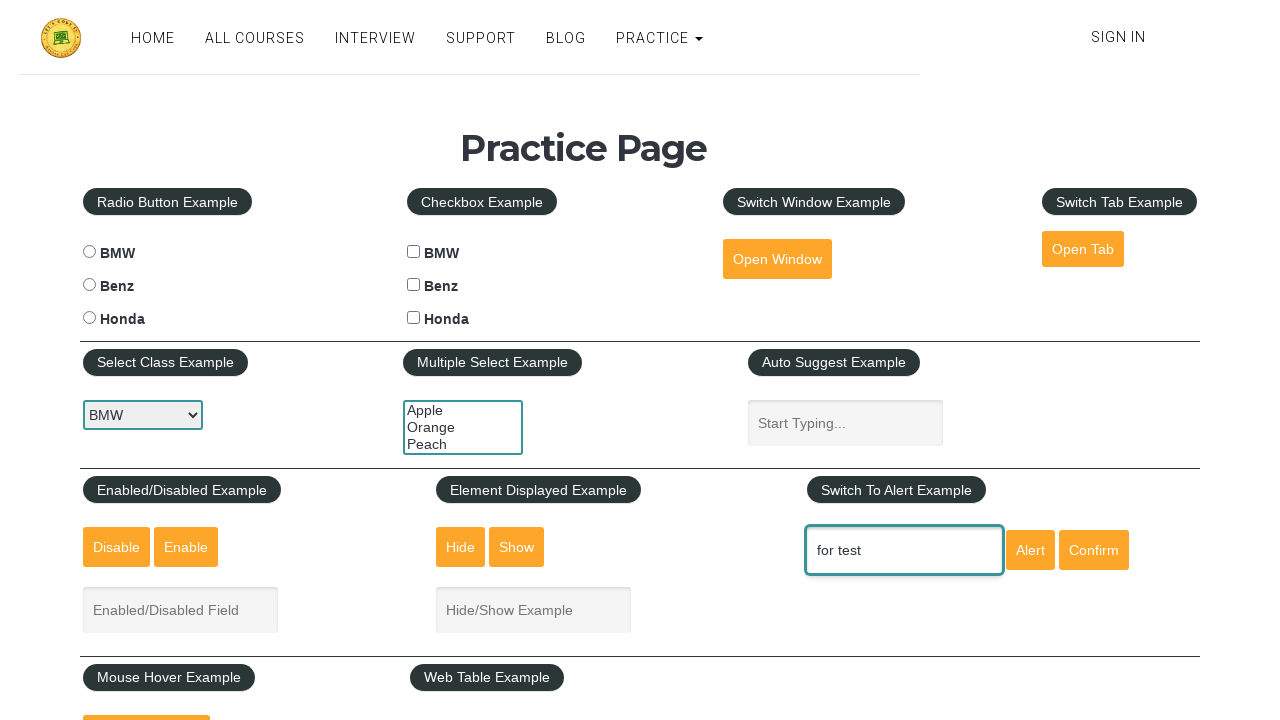

Filled displayed-text input field with 'apple' on //input[@id='displayed-text']
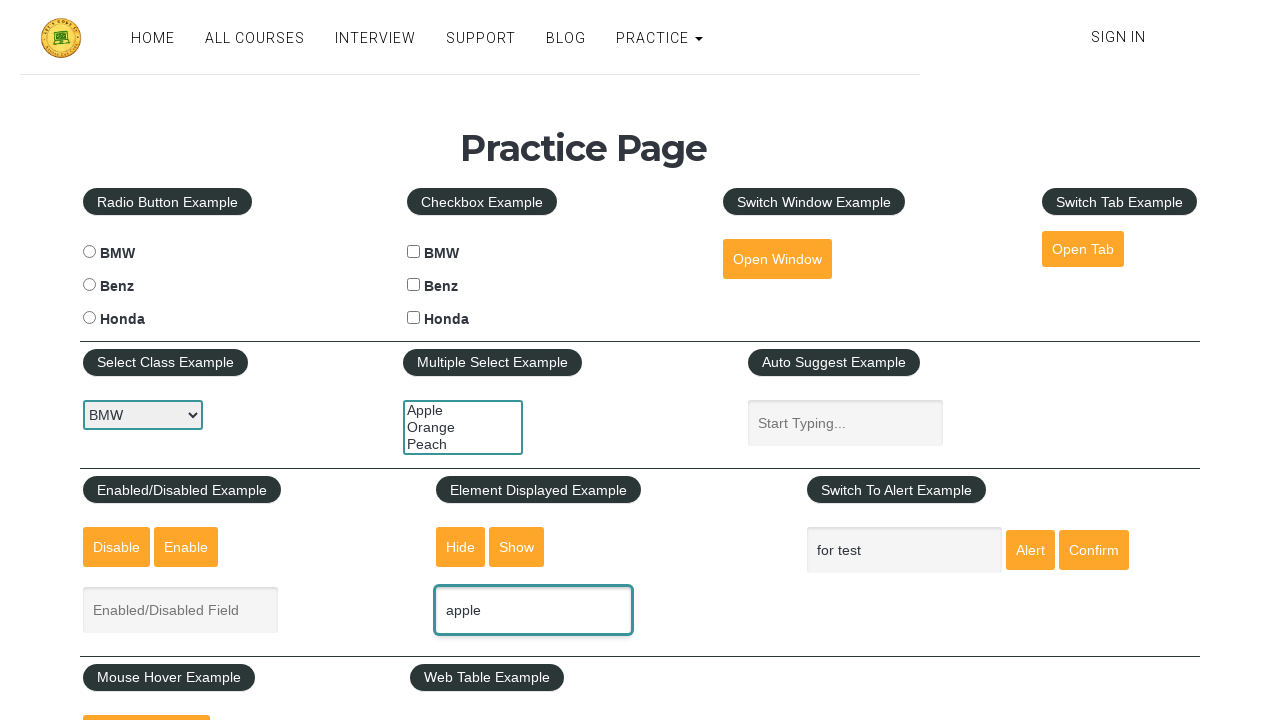

Clicked Honda radio button at (89, 318) on input#hondaradio
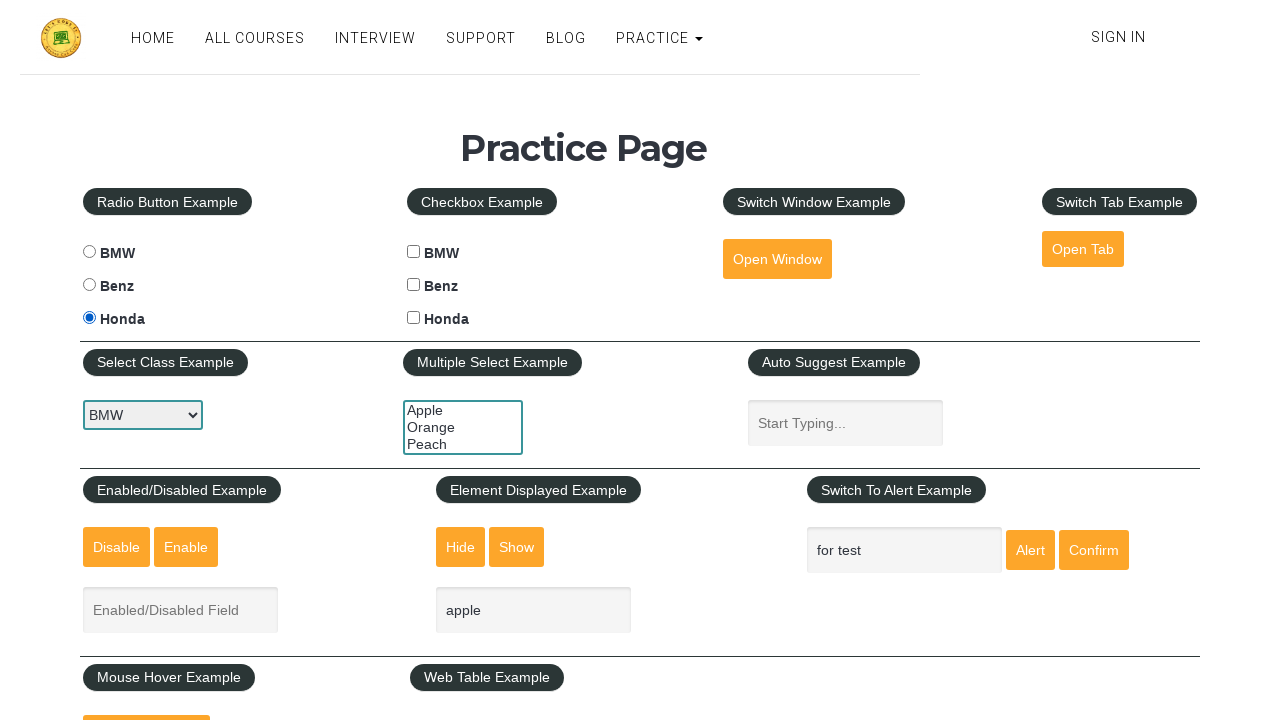

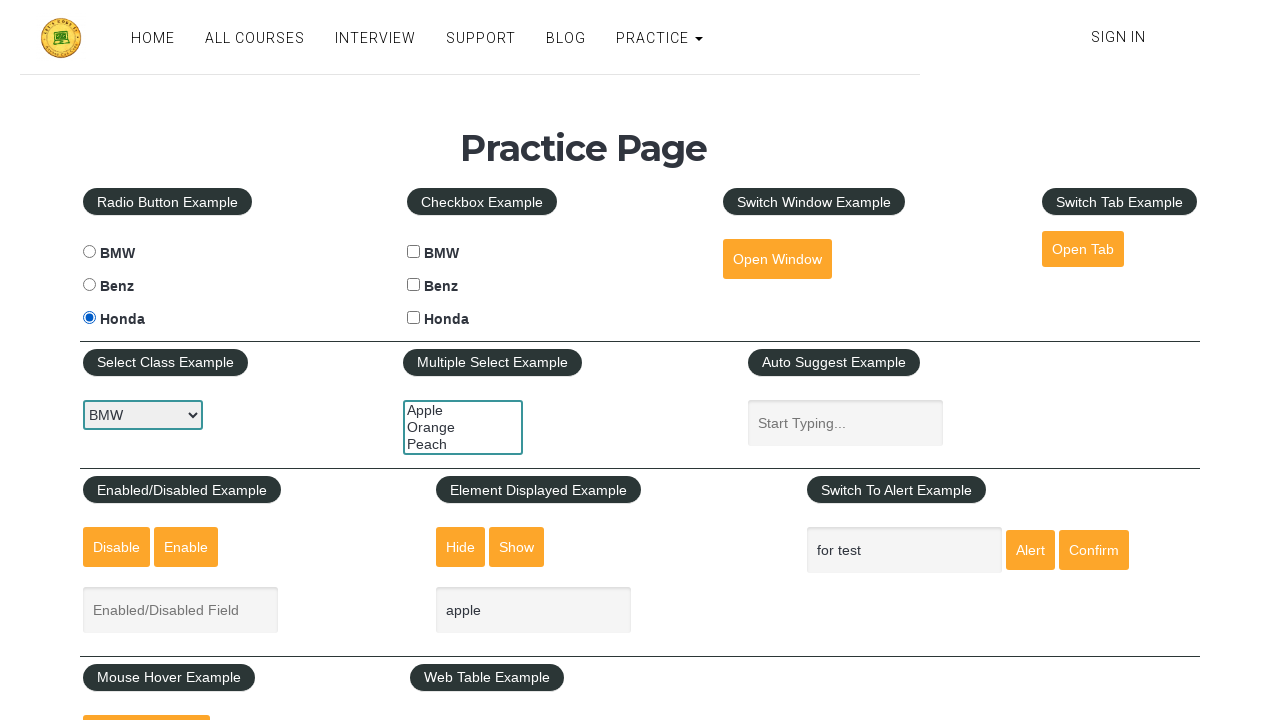